Verifies edit links are present in the table and clicks on them

Starting URL: https://the-internet.herokuapp.com/challenging_dom

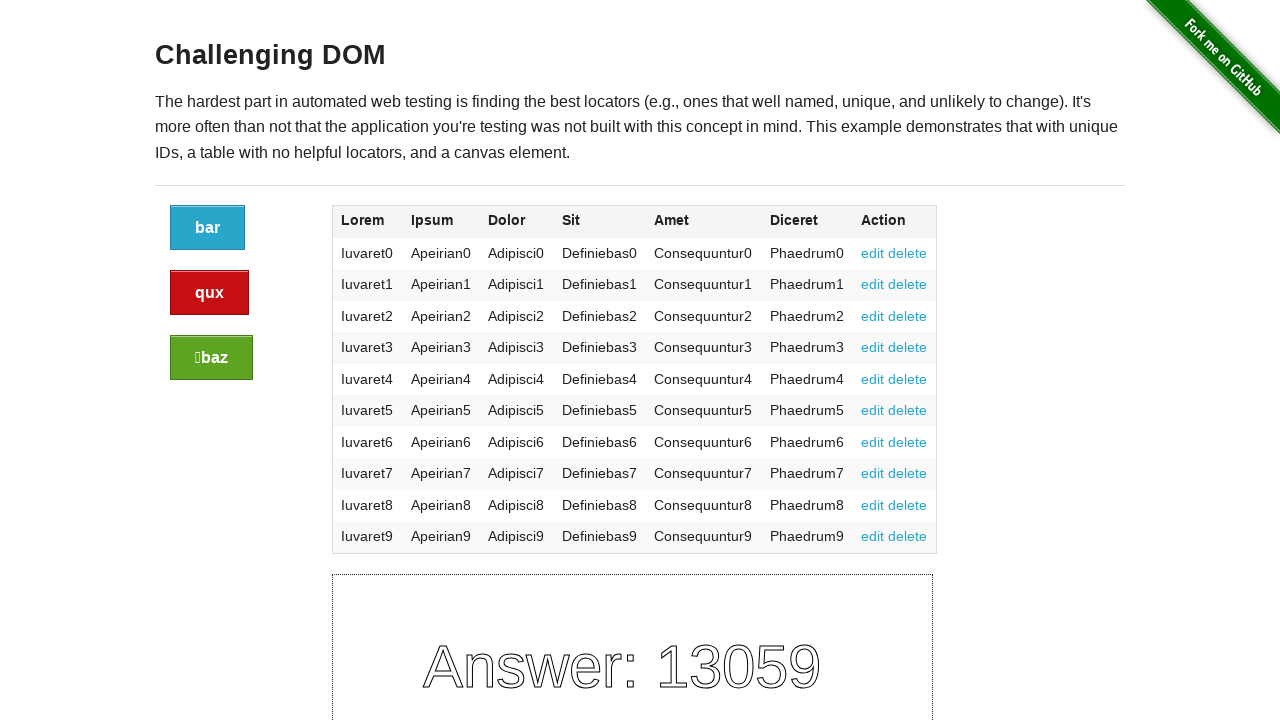

Navigated to challenging DOM page
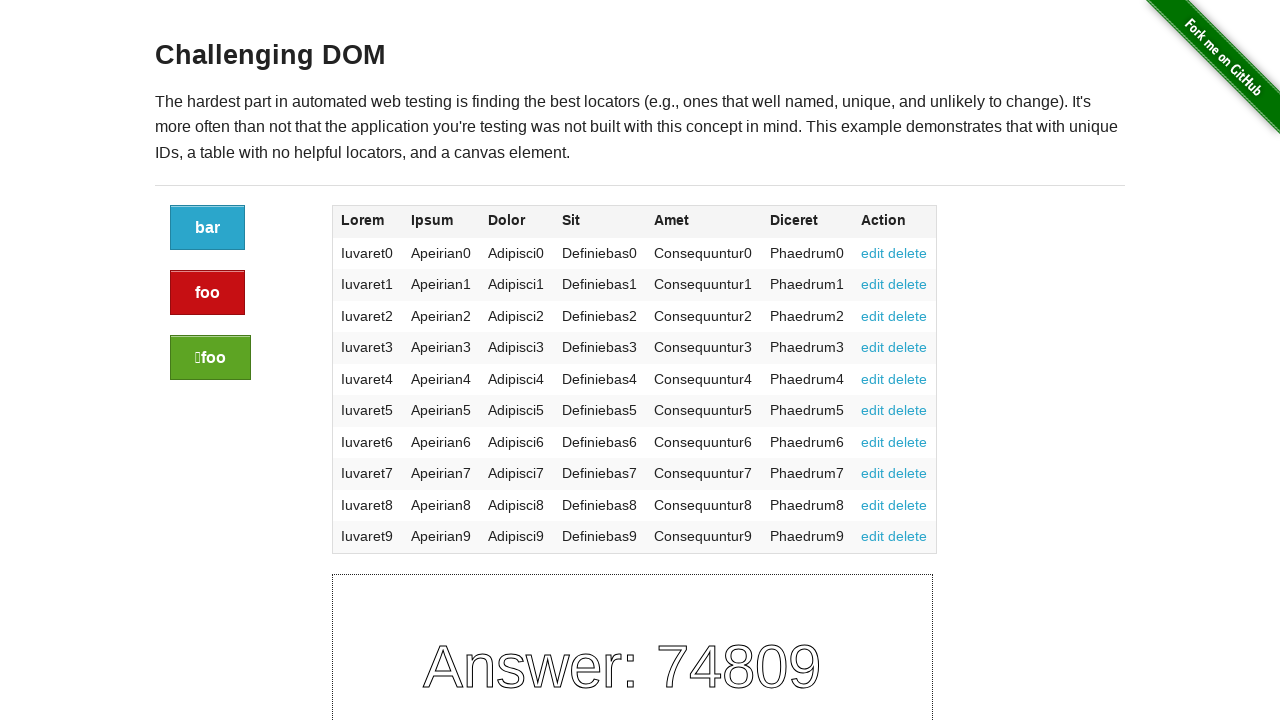

Located all edit links in the table
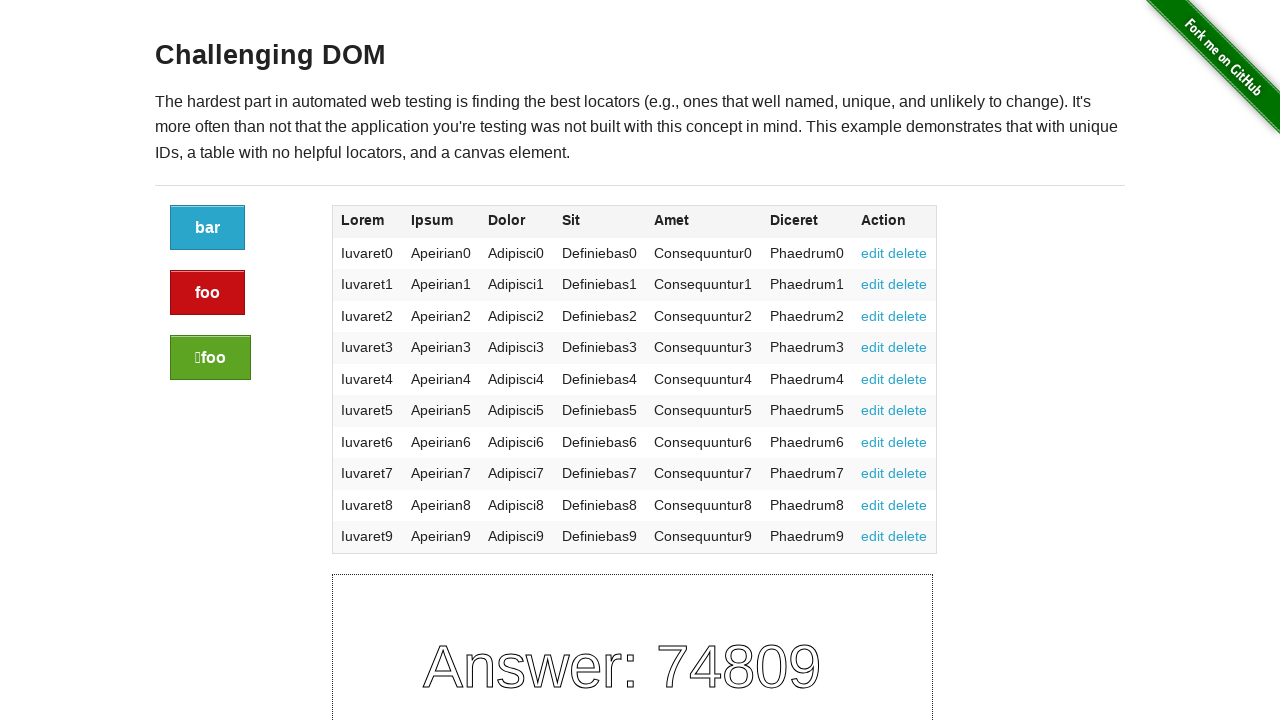

Verified that edit links are present in the table
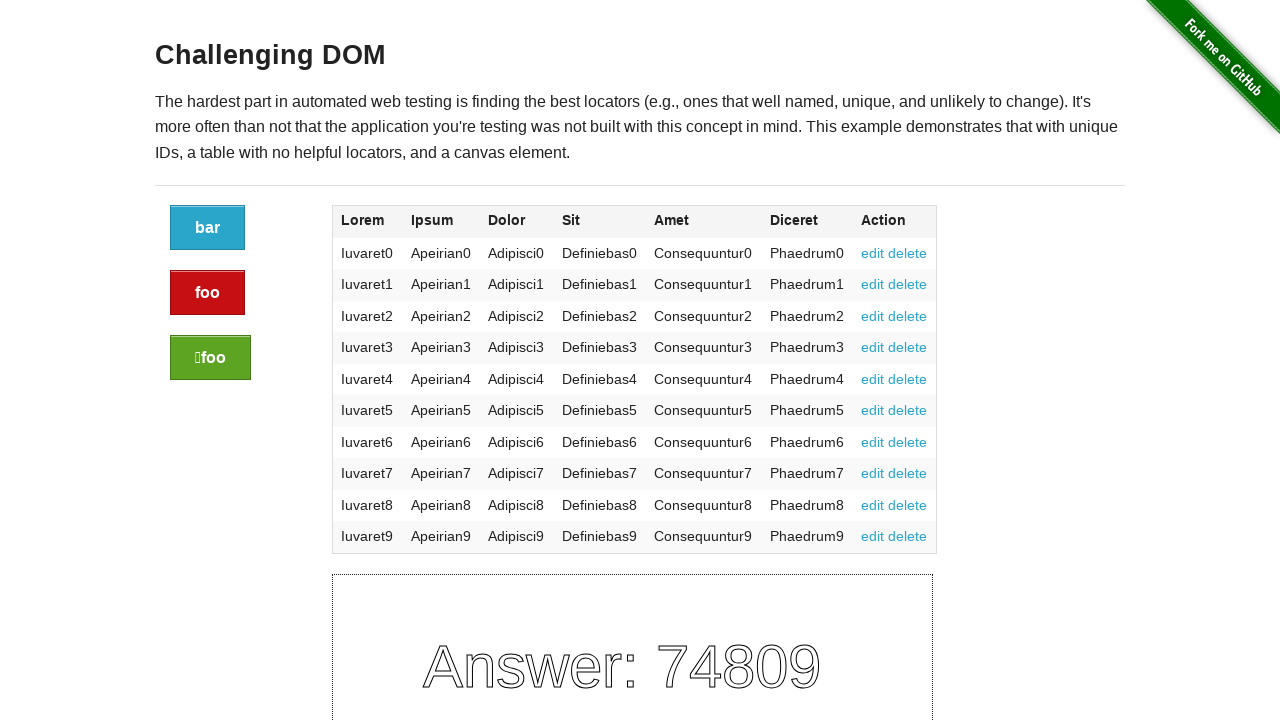

Retrieved text content from edit link 0: 'edit'
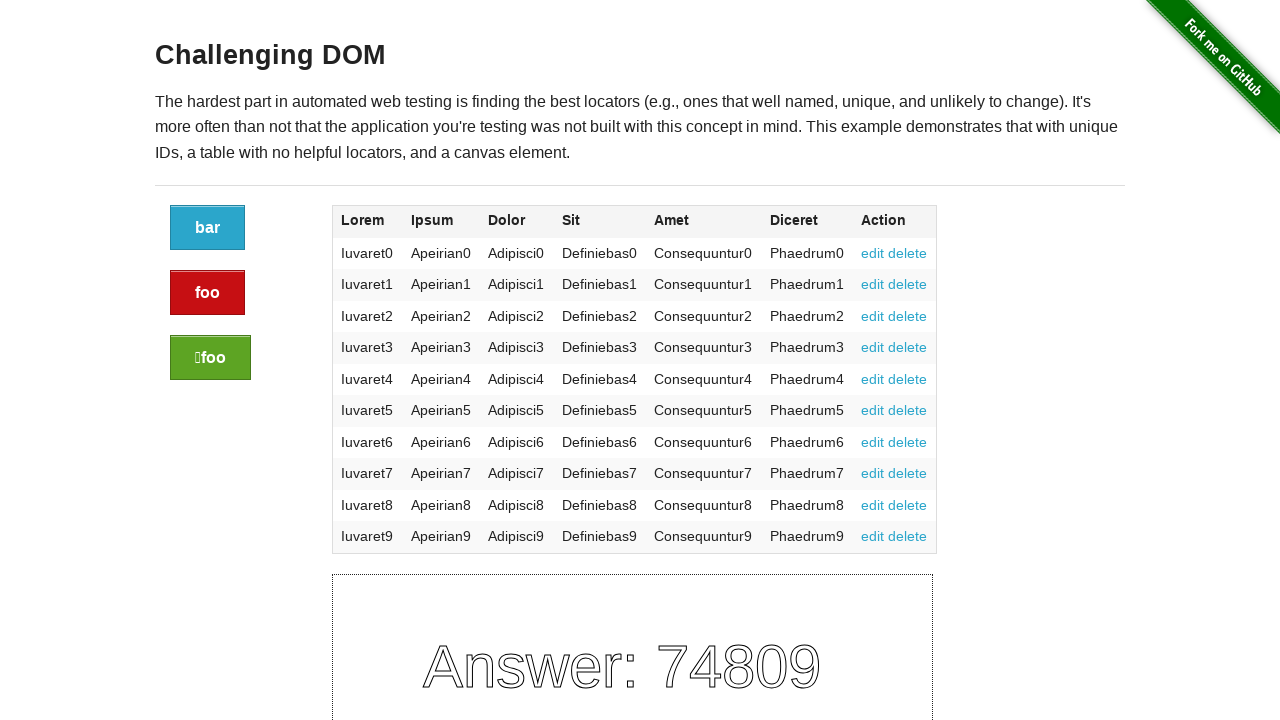

Asserted that edit link 0 contains 'edit' text
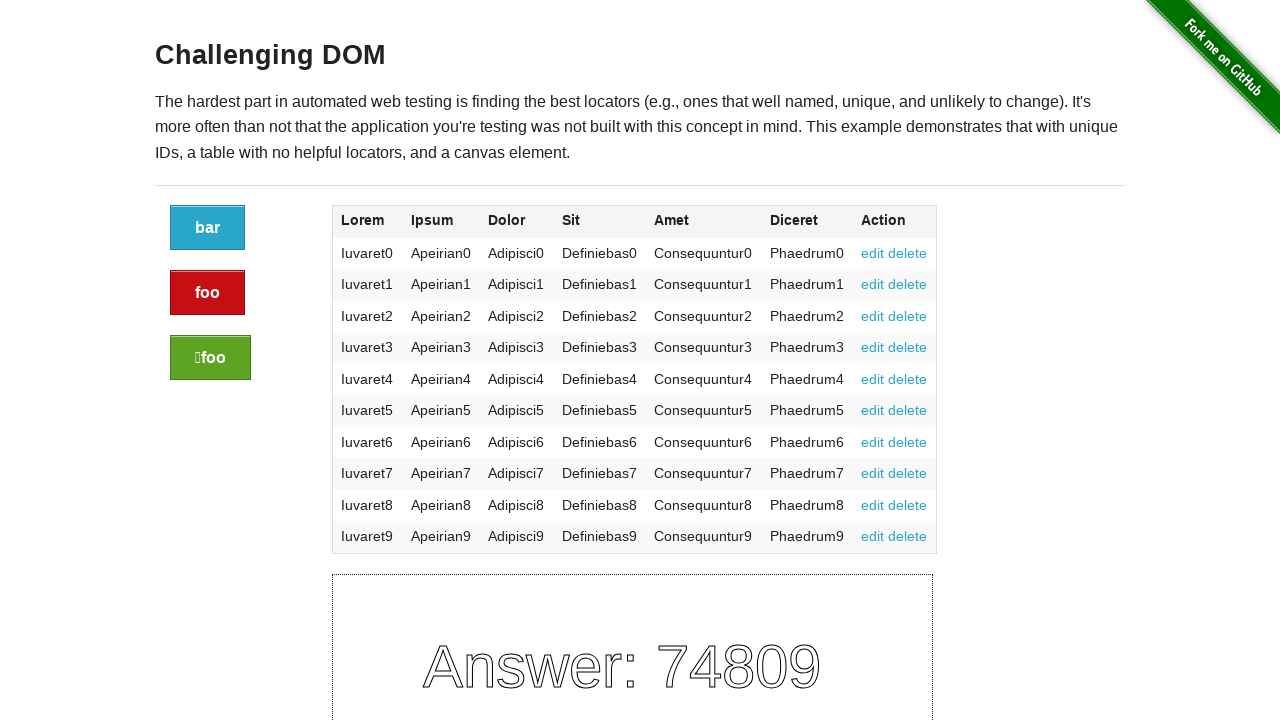

Clicked the first edit link at (873, 253) on xpath=//table/tbody/tr/td[7]/a[1] >> nth=0
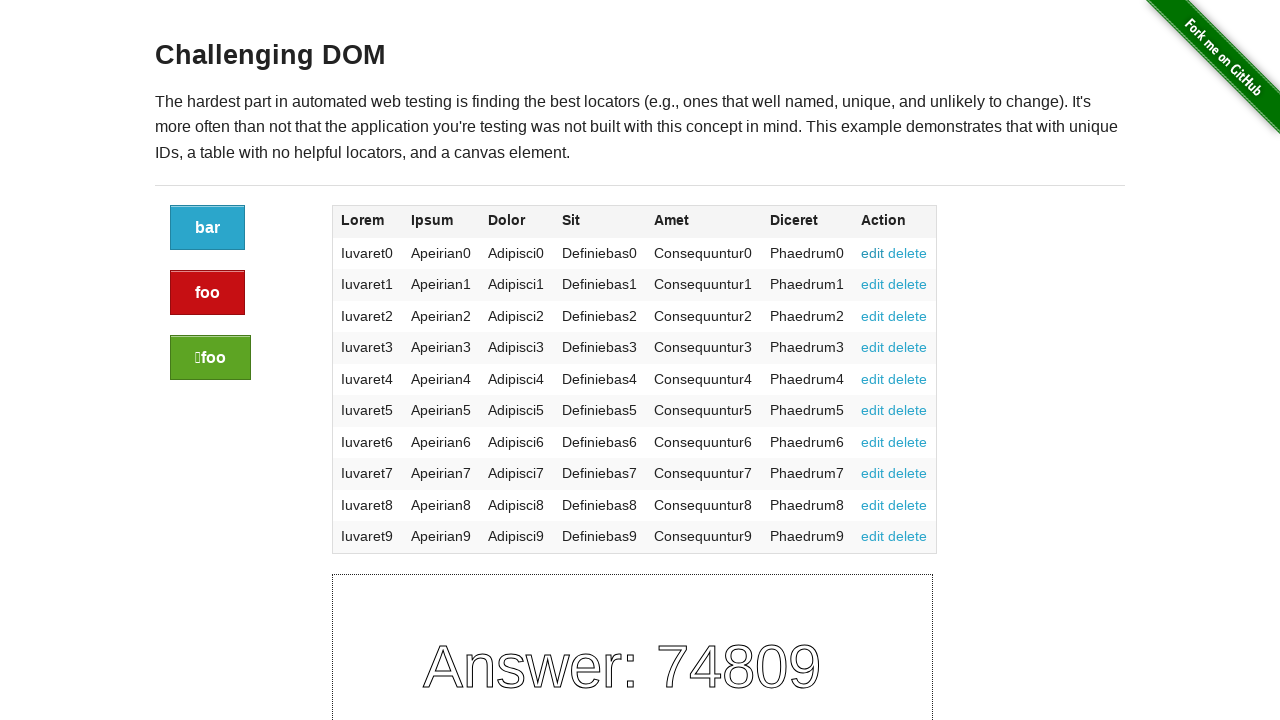

Waited 500ms for page to process click
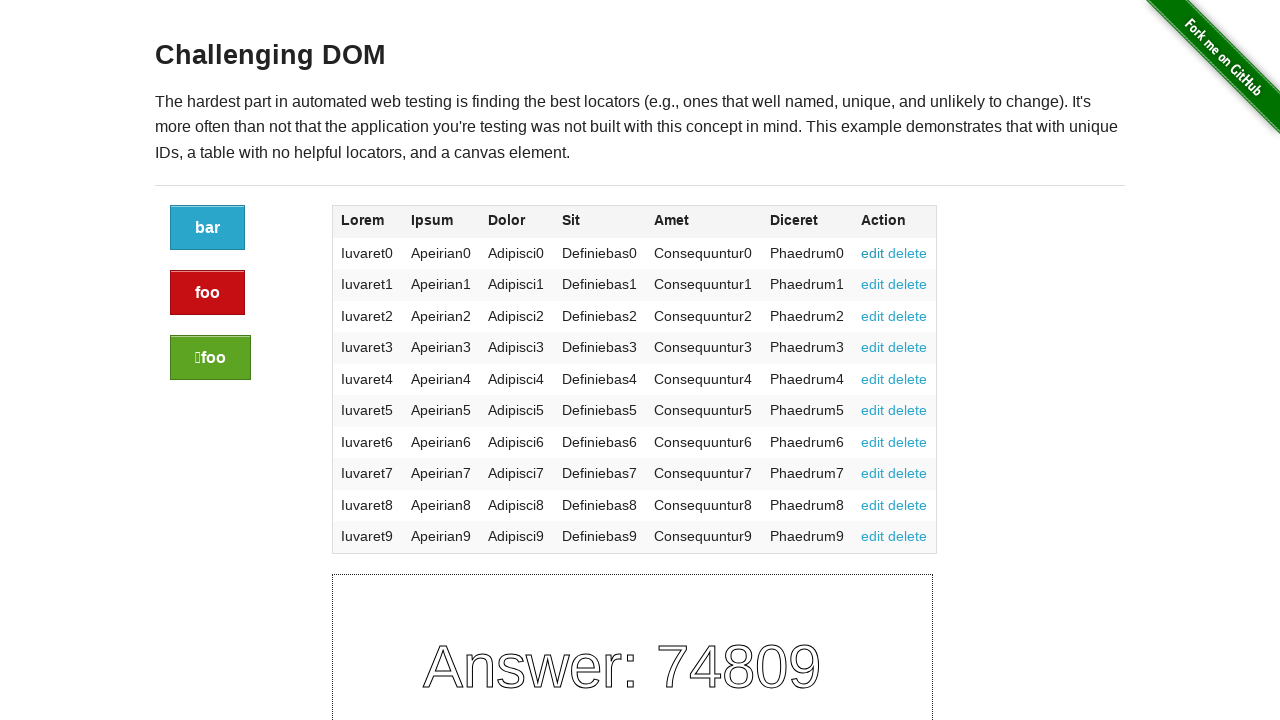

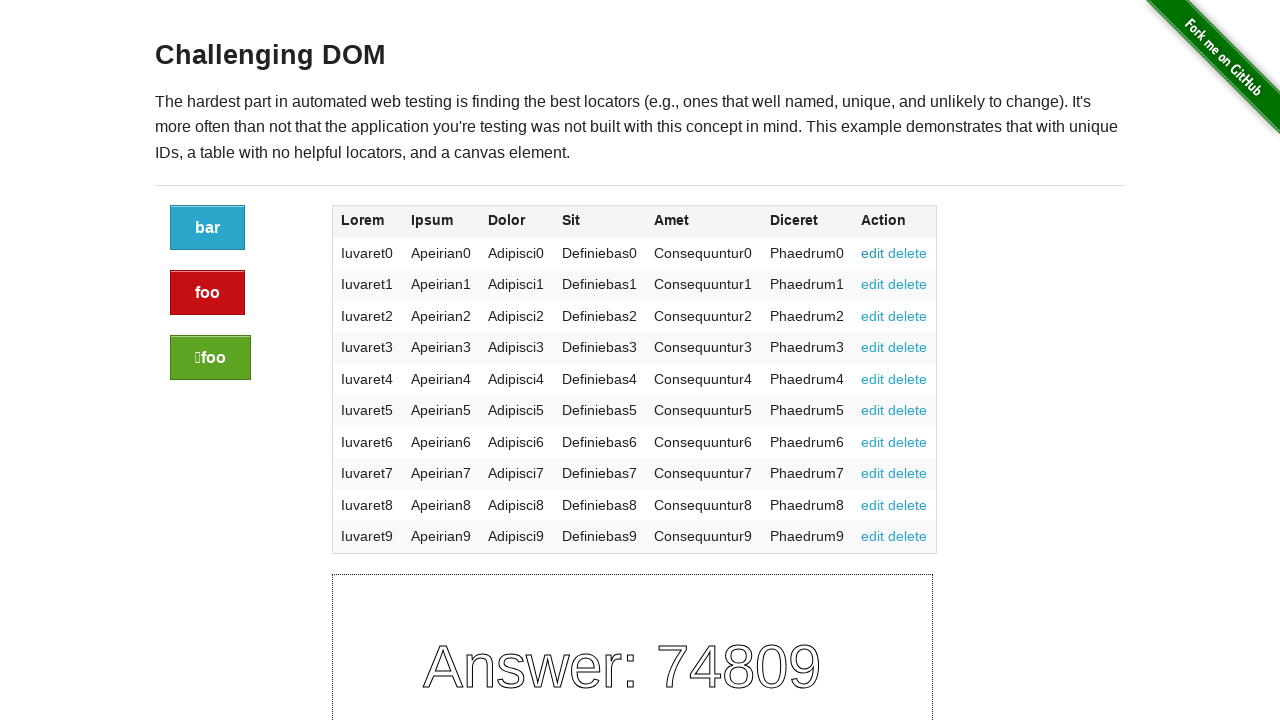